Tests handling of a simple alert dialog with OK button by triggering the alert and accepting it

Starting URL: https://demo.automationtesting.in/Alerts.html

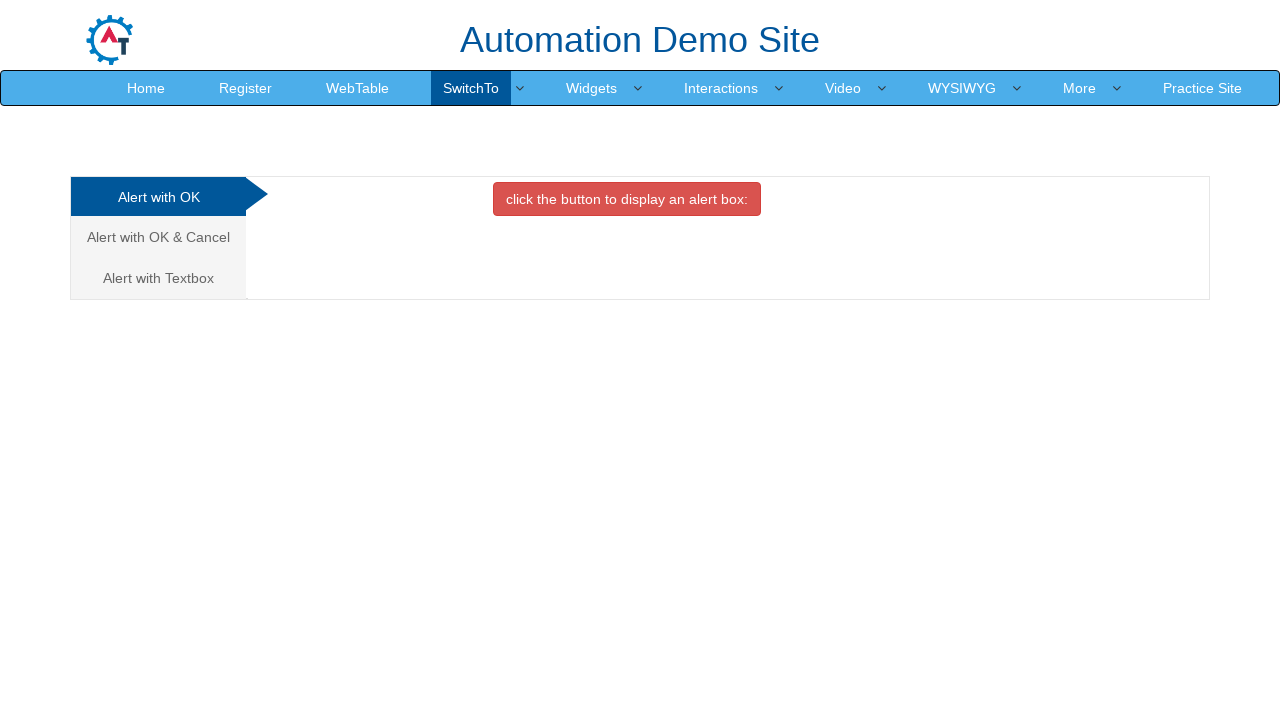

Clicked on the 'Alert with OK' tab at (158, 197) on xpath=//a[text()='Alert with OK ']
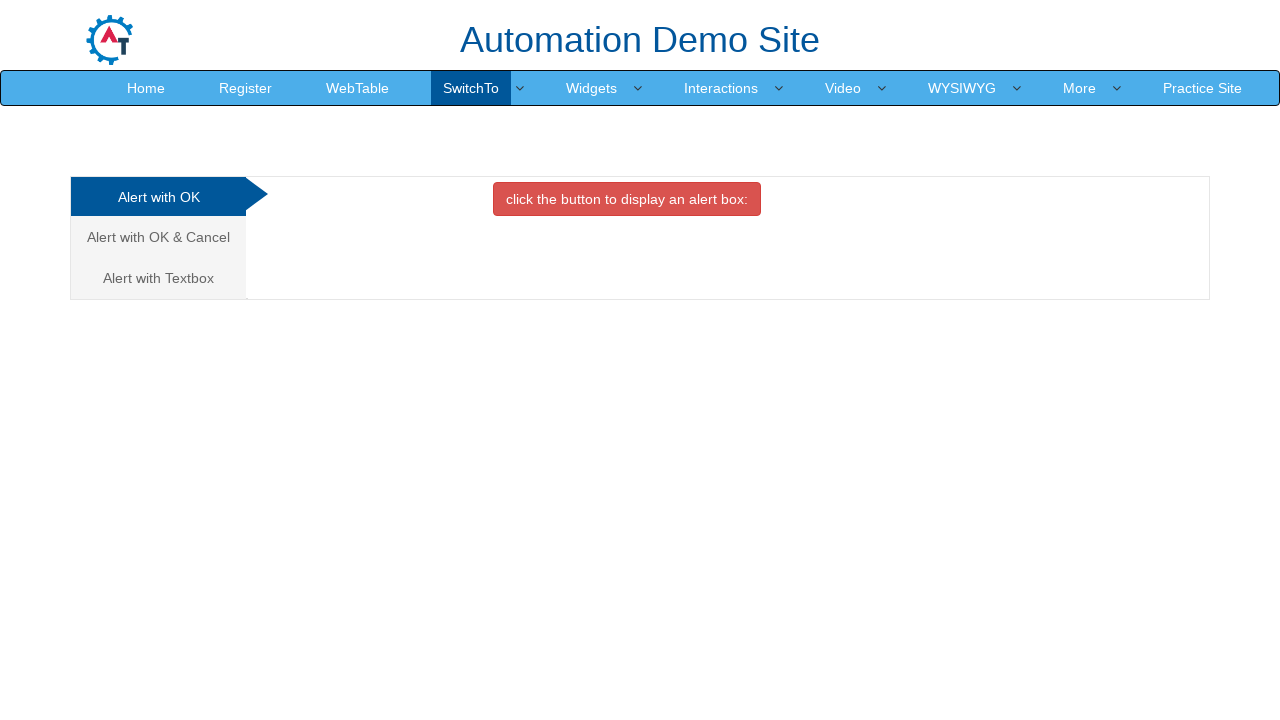

Clicked button to trigger alert dialog at (627, 199) on xpath=//*[@id='OKTab']/button
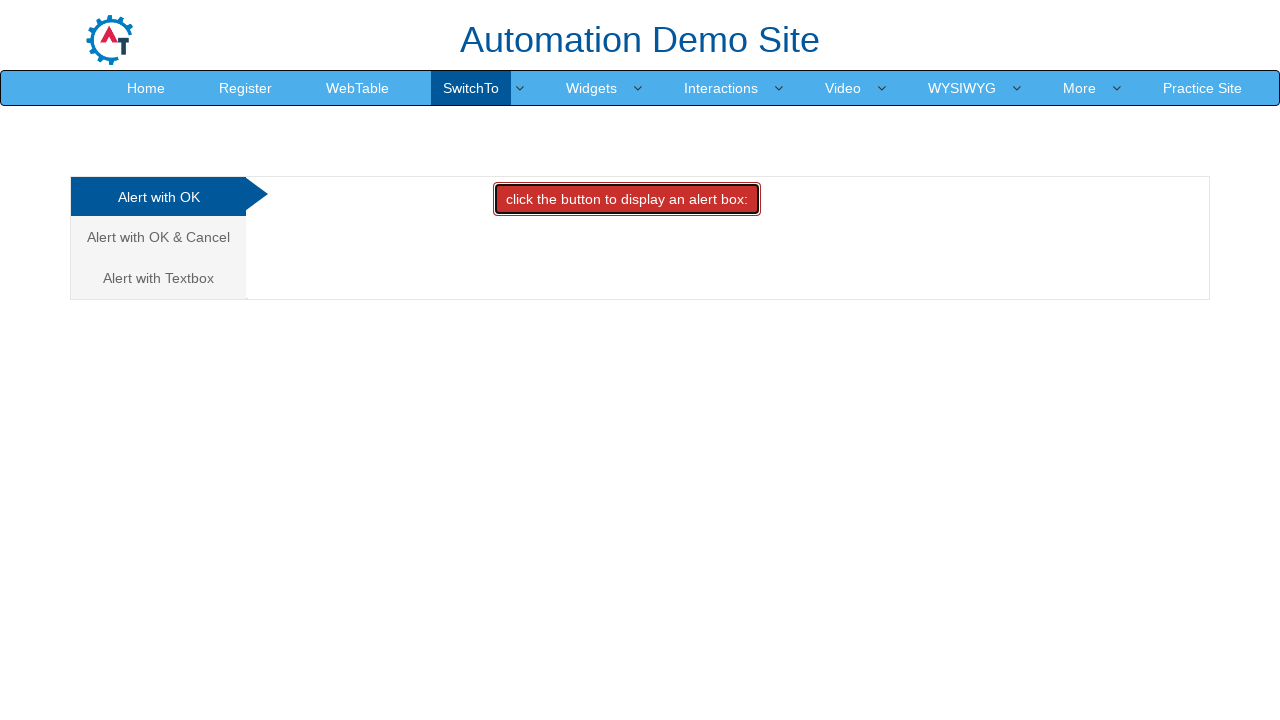

Set up dialog handler to accept alert
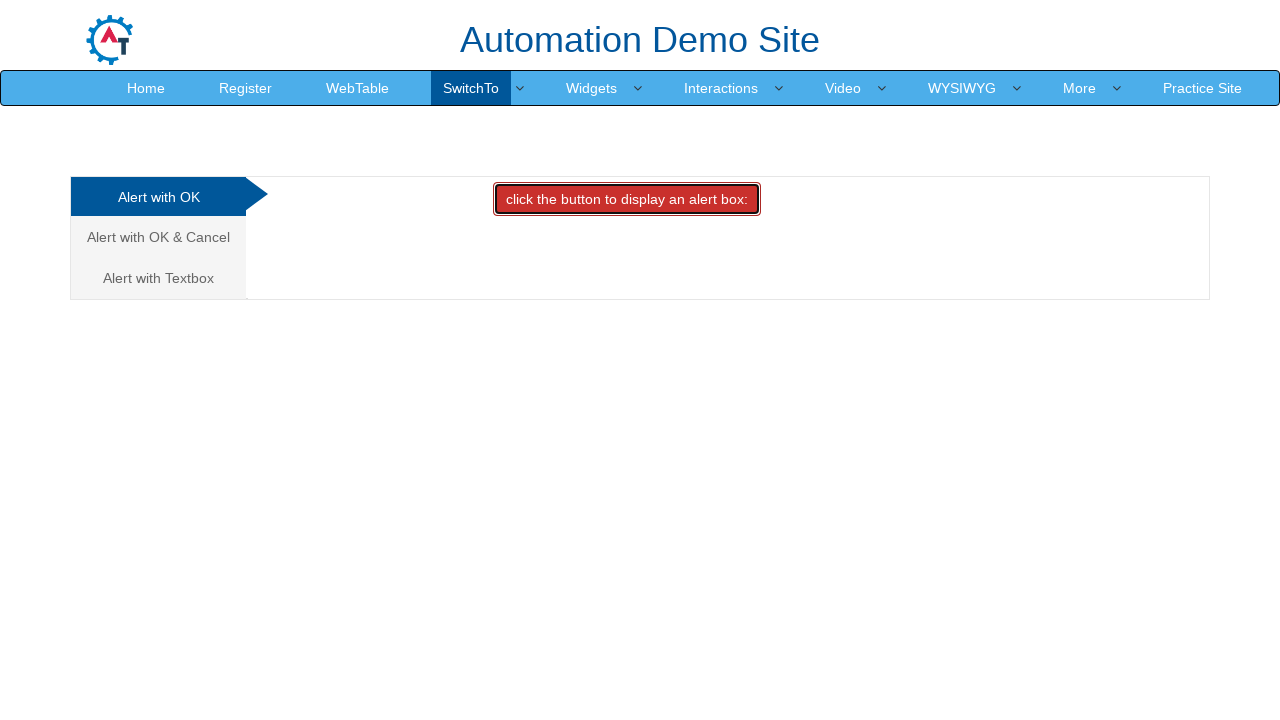

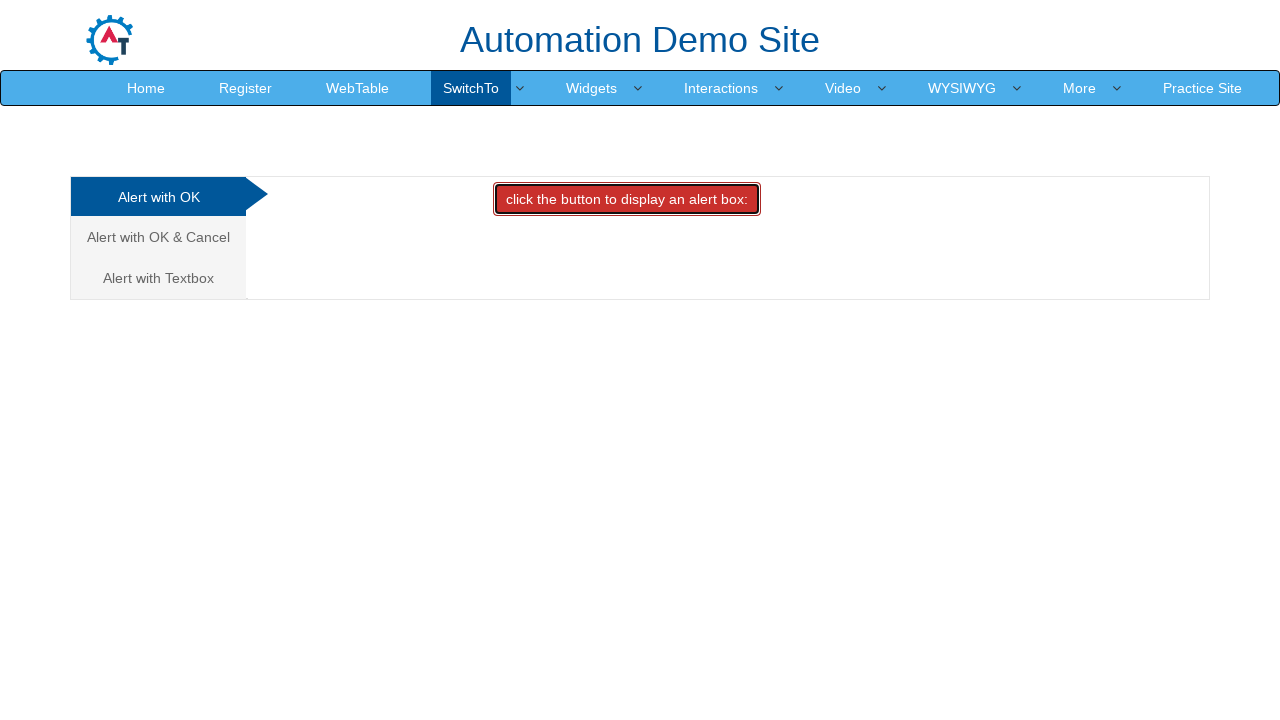